Tests the add-to-cart functionality on a demo e-commerce site by clicking the add to cart button on a product and verifying the product appears in the cart with the correct name.

Starting URL: https://bstackdemo.com/

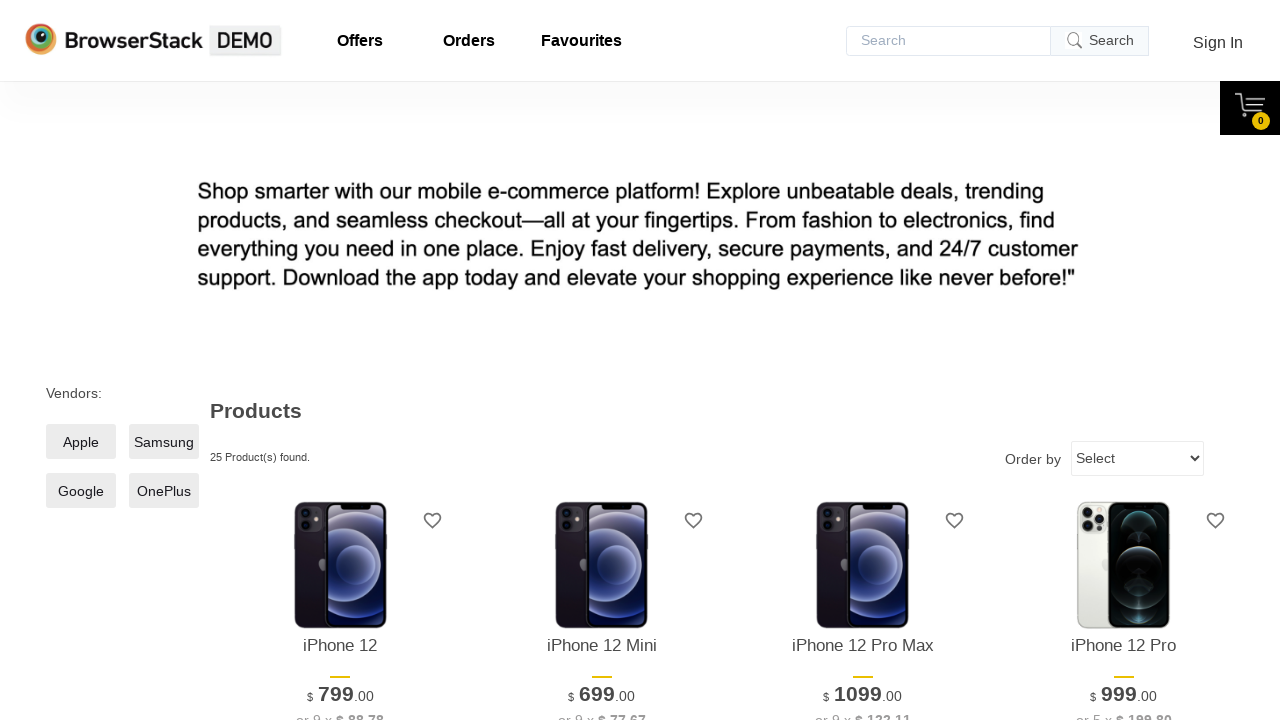

Waited for page title to contain 'StackDemo'
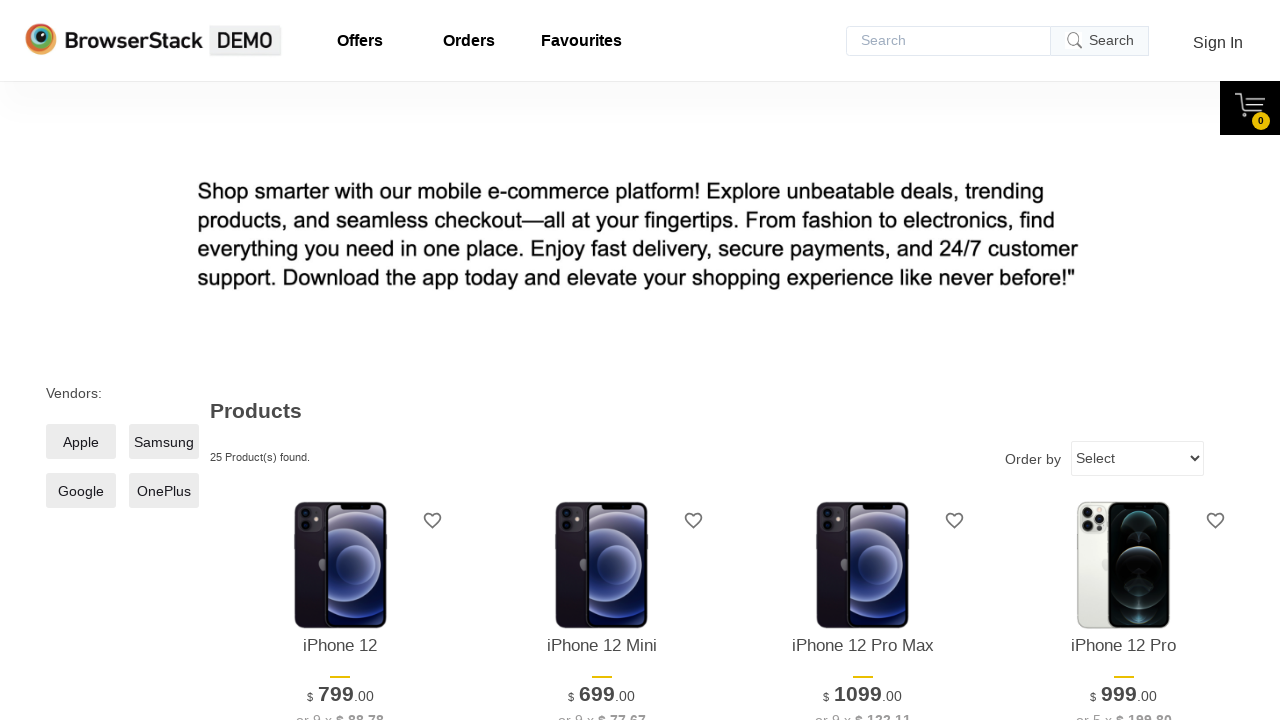

Located first product name element
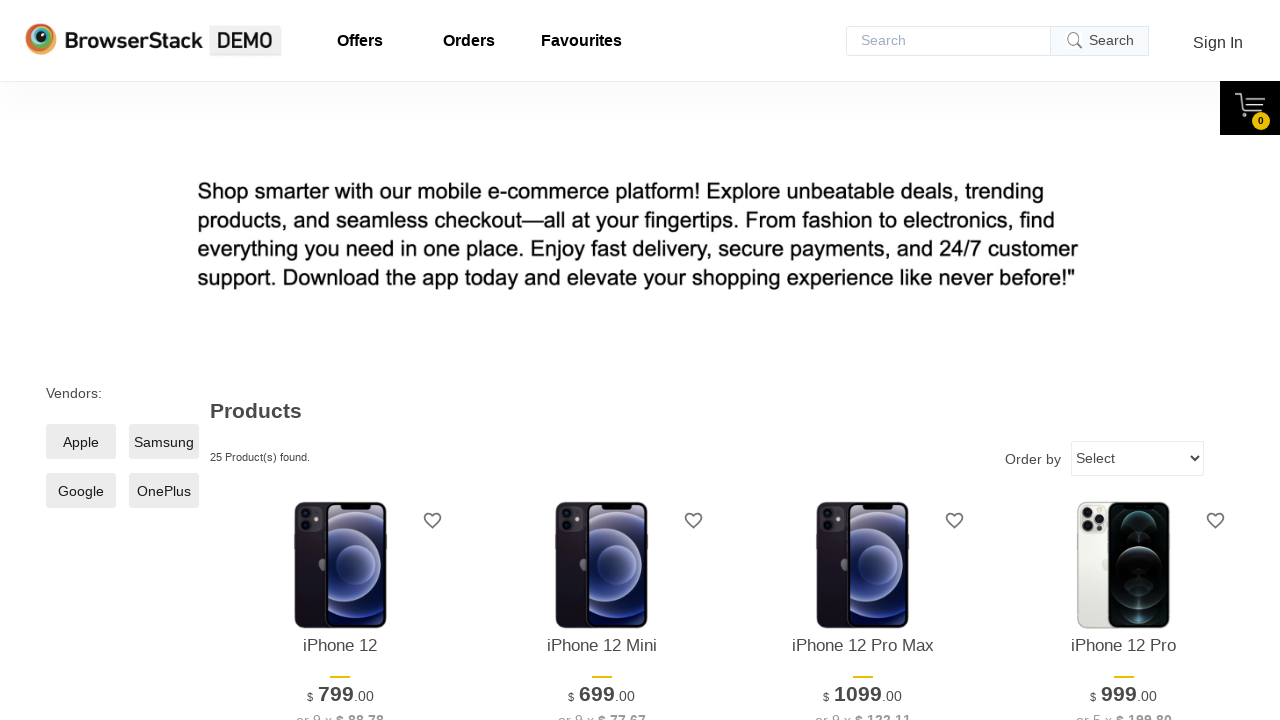

Extracted product name: iPhone 12
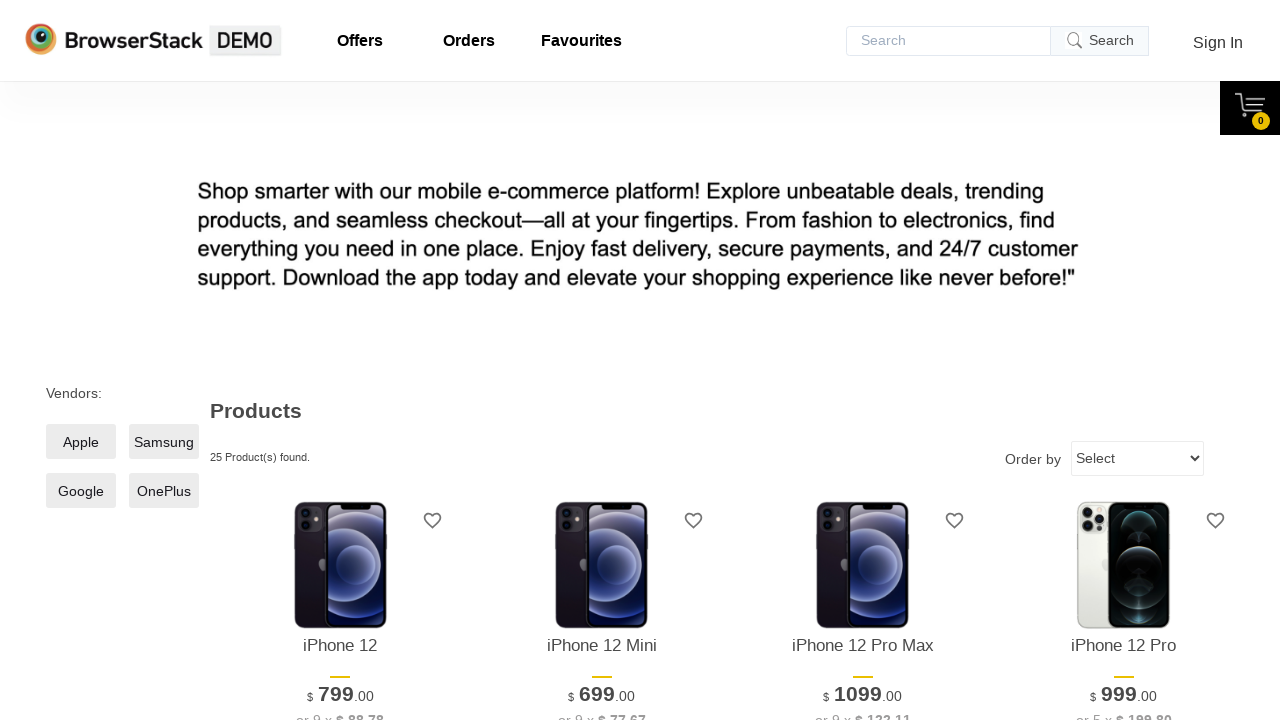

Add to cart button is now visible
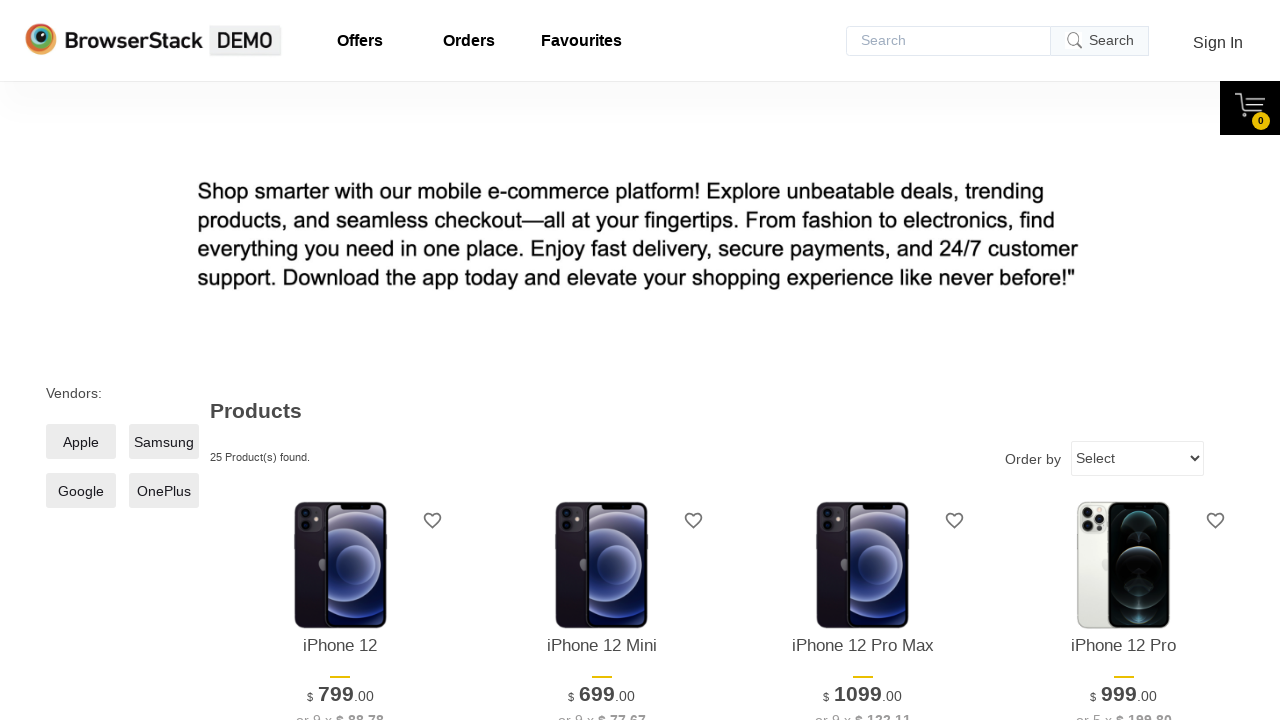

Clicked 'Add to cart' button for first product at (340, 361) on xpath=//*[@id="1"]/div[4]
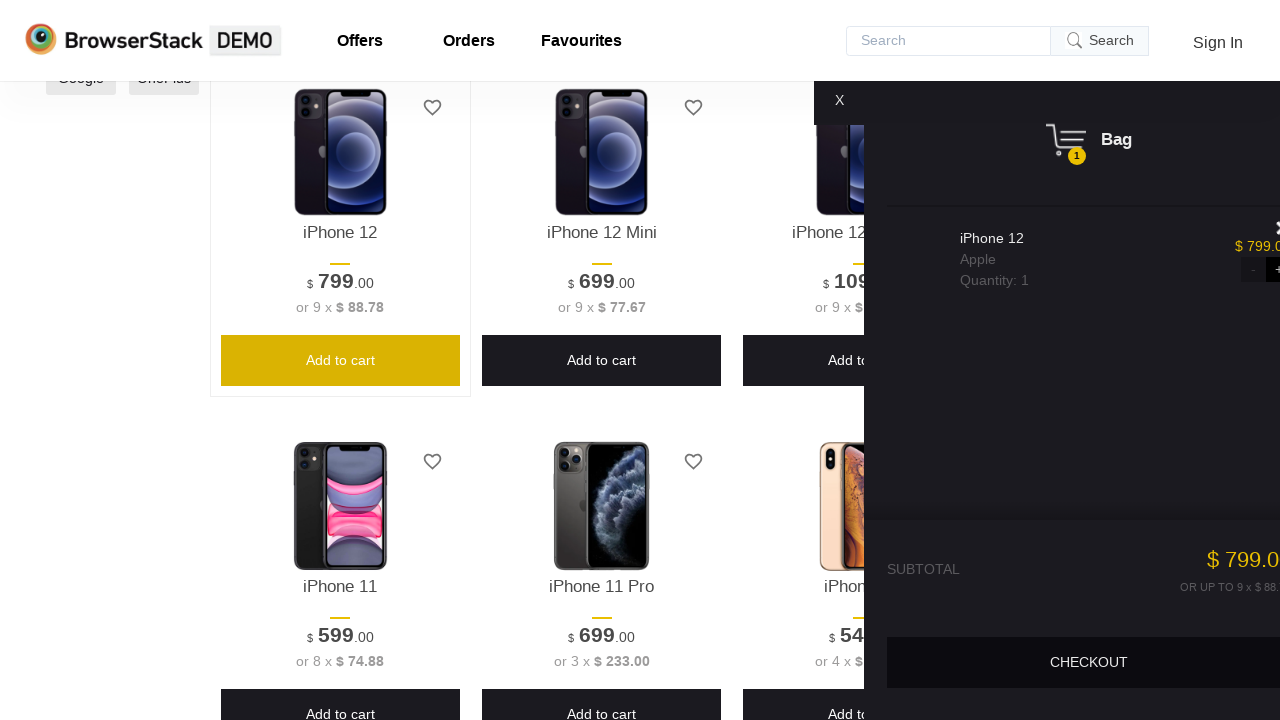

Cart pane displayed successfully
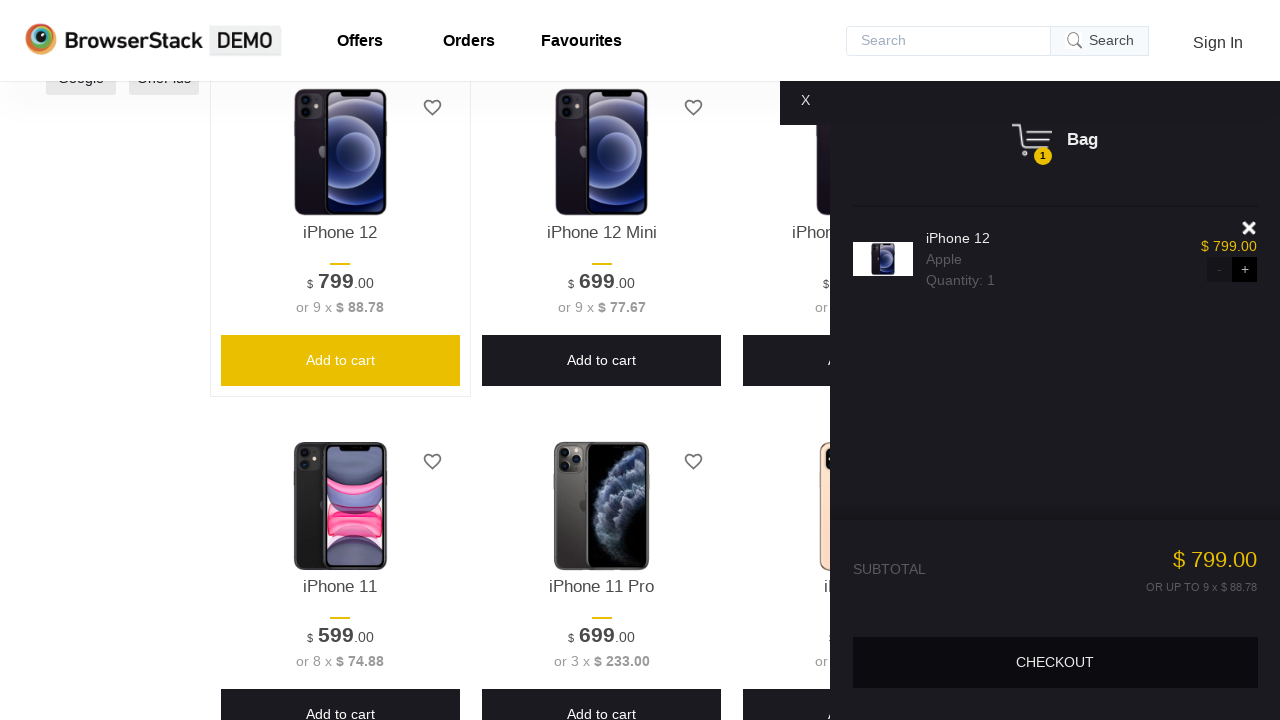

Located product in cart
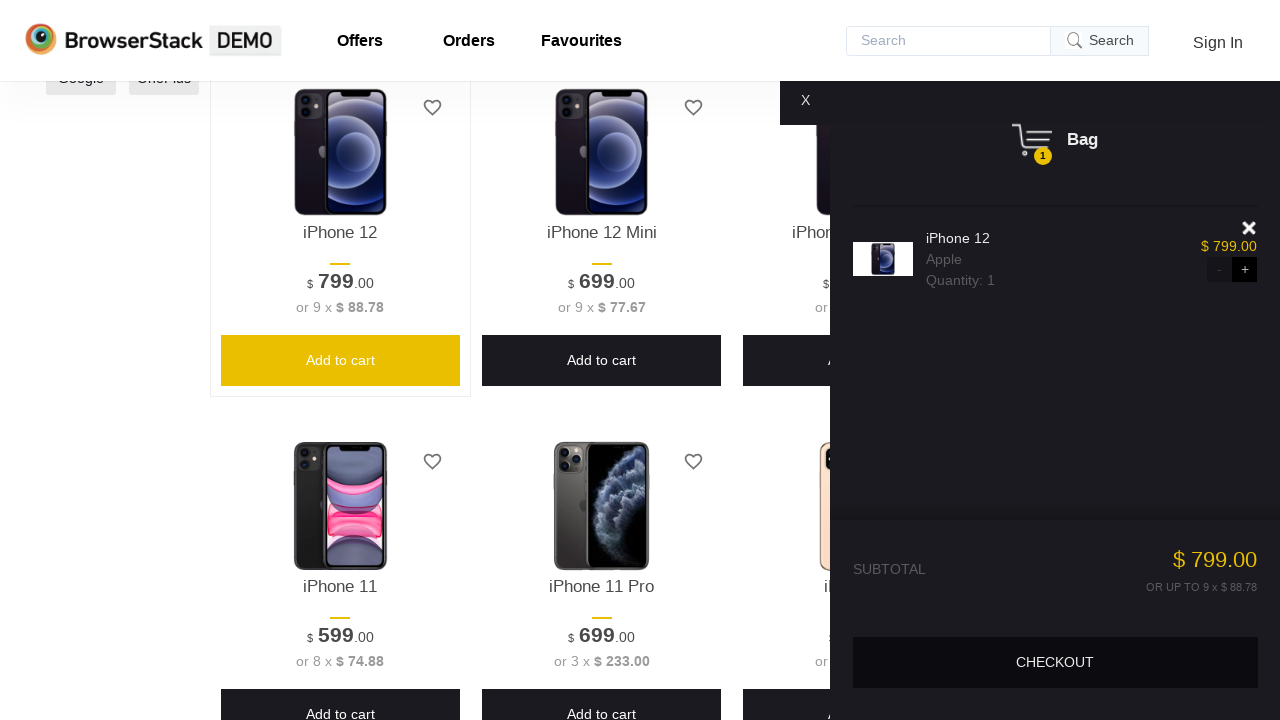

Extracted product name from cart: iPhone 12
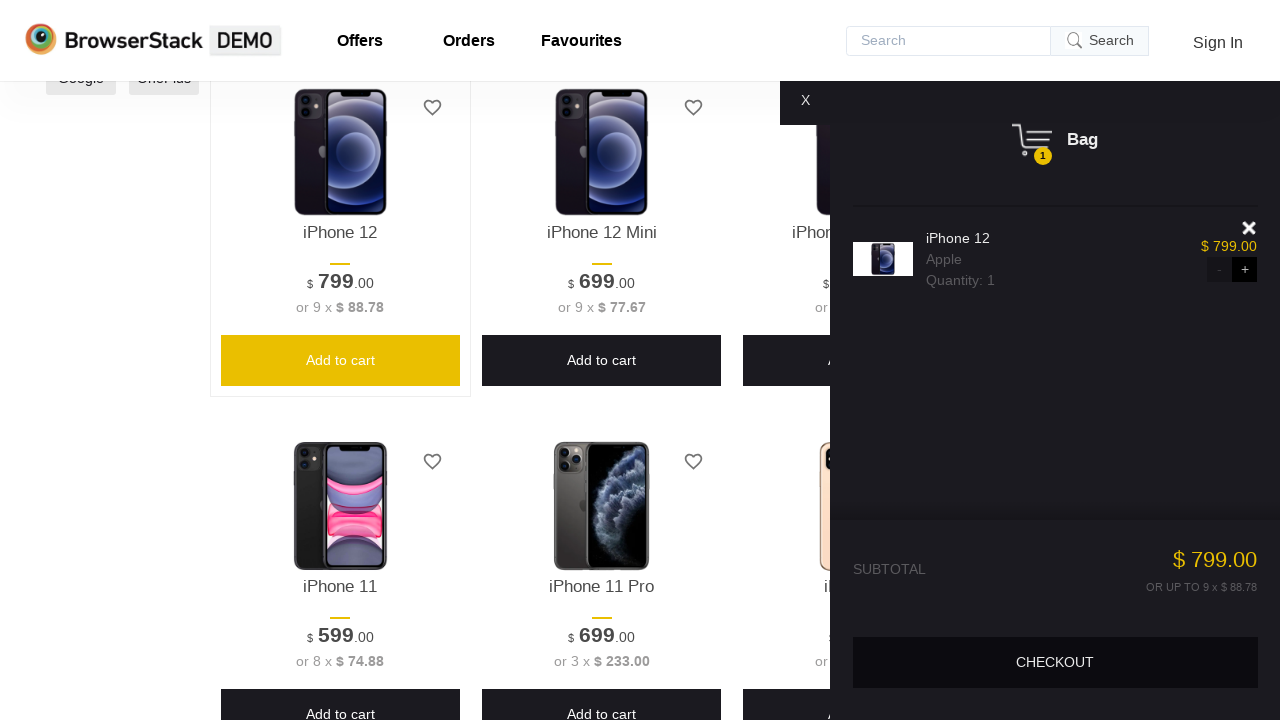

Verified product name in cart matches original product: iPhone 12
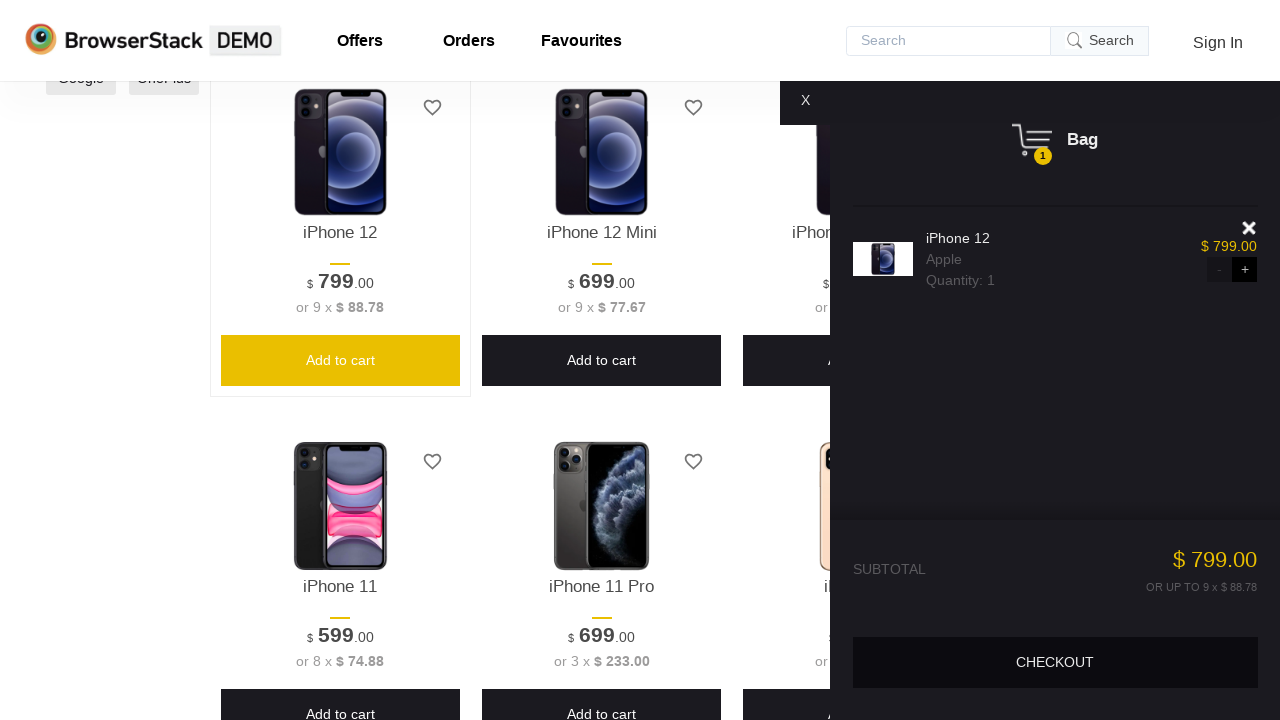

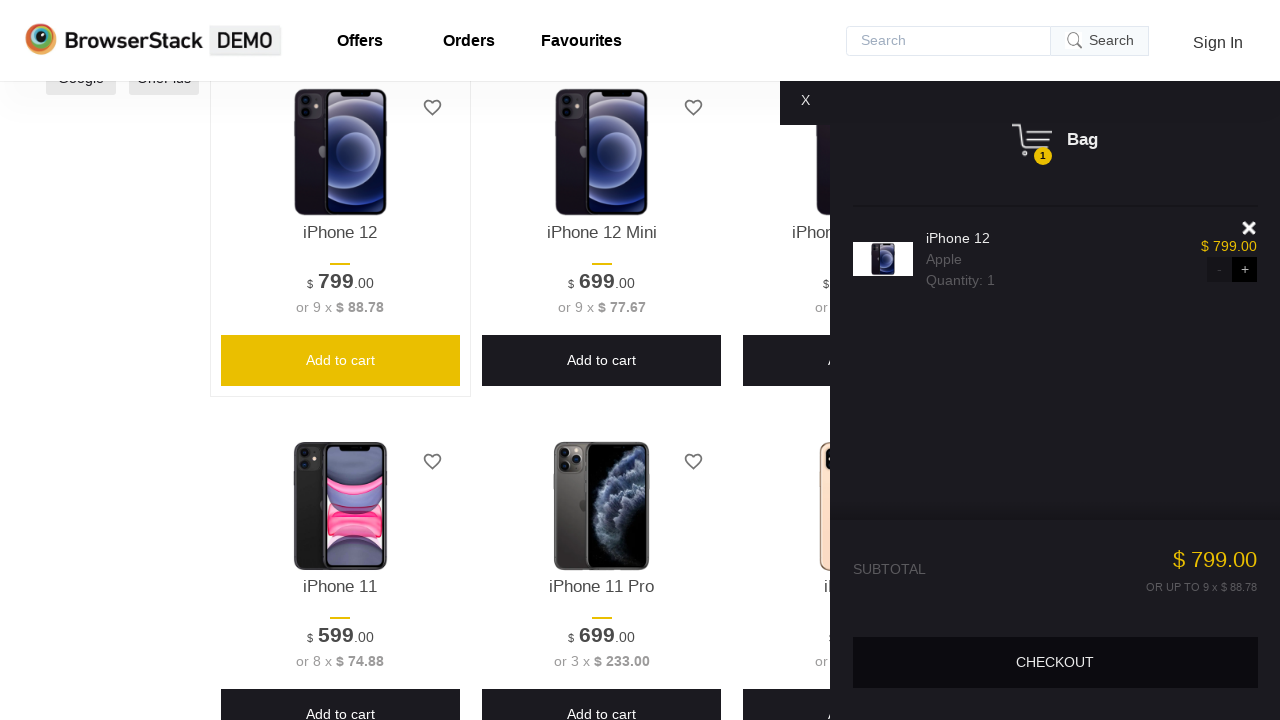